Navigates to the OrangeHRM demo website and verifies the page loads by checking the page title.

Starting URL: https://opensource-demo.orangehrmlive.com/

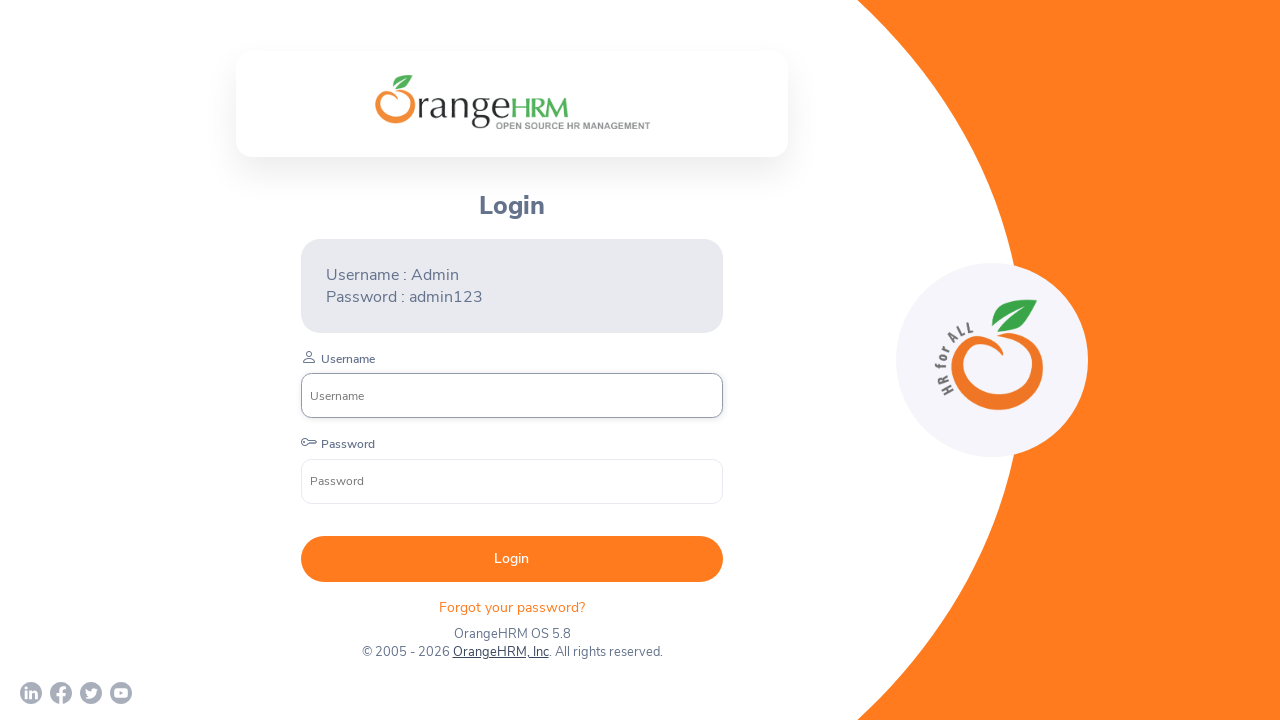

Waited for page to load (domcontentloaded state)
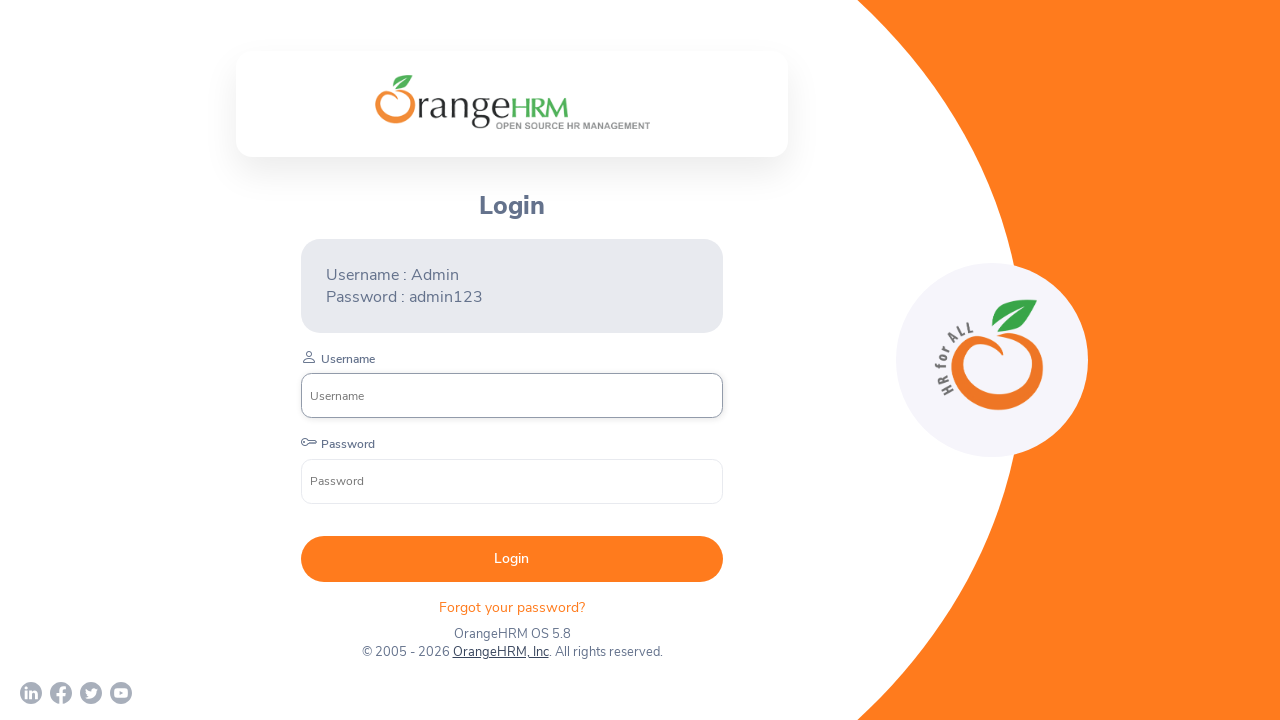

Retrieved page title: 'OrangeHRM'
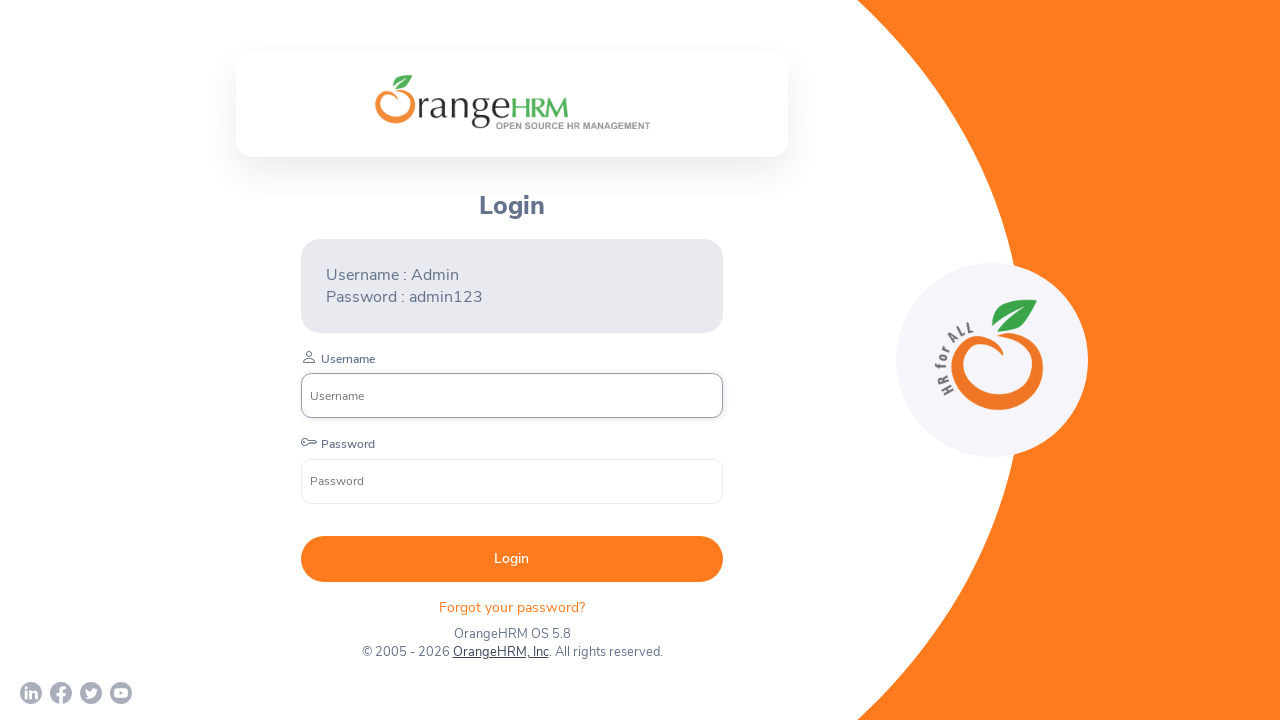

Verified page title is not empty
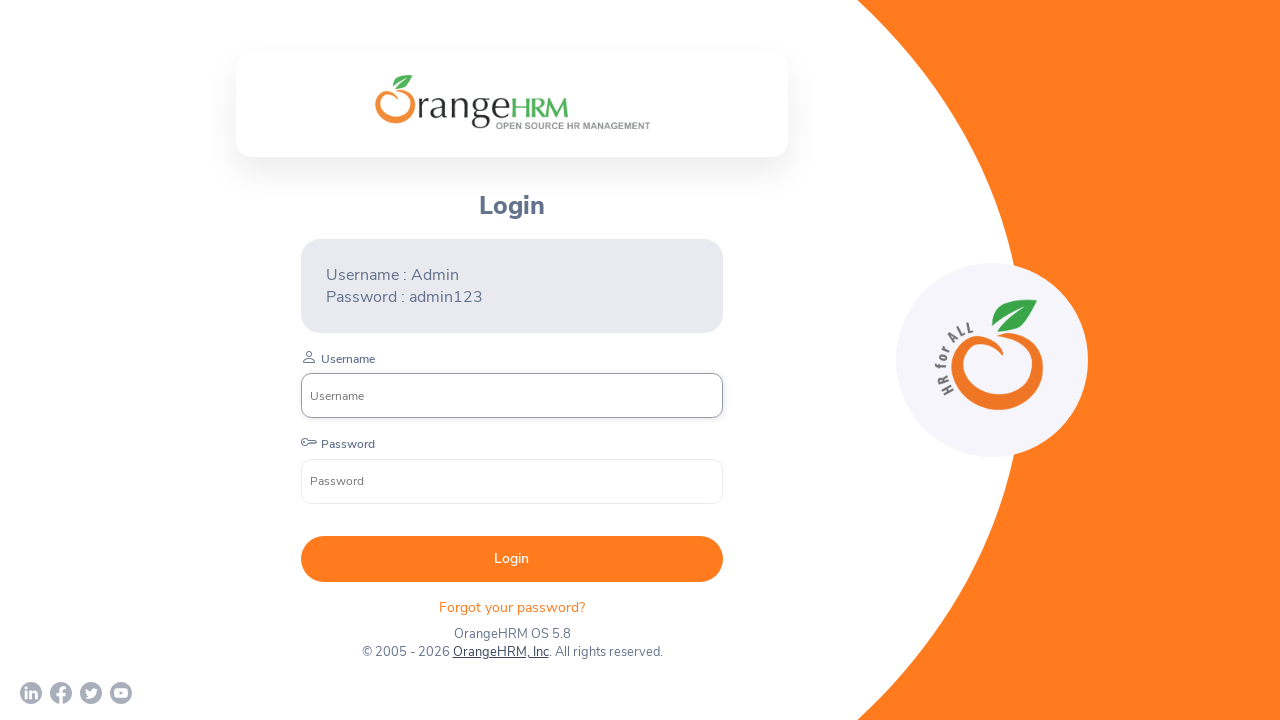

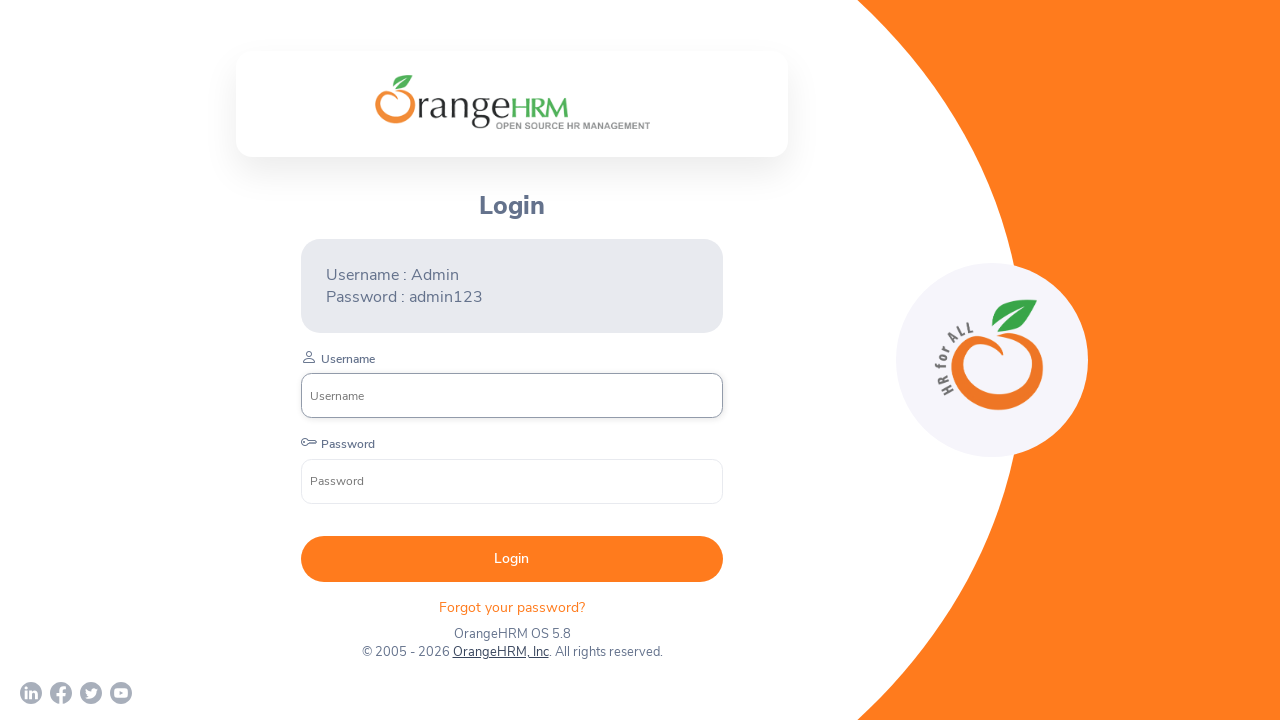